Tests password reset functionality by entering an incorrect username and verifying the error message displayed

Starting URL: https://login1.nextbasecrm.com/?forgot_password=yes

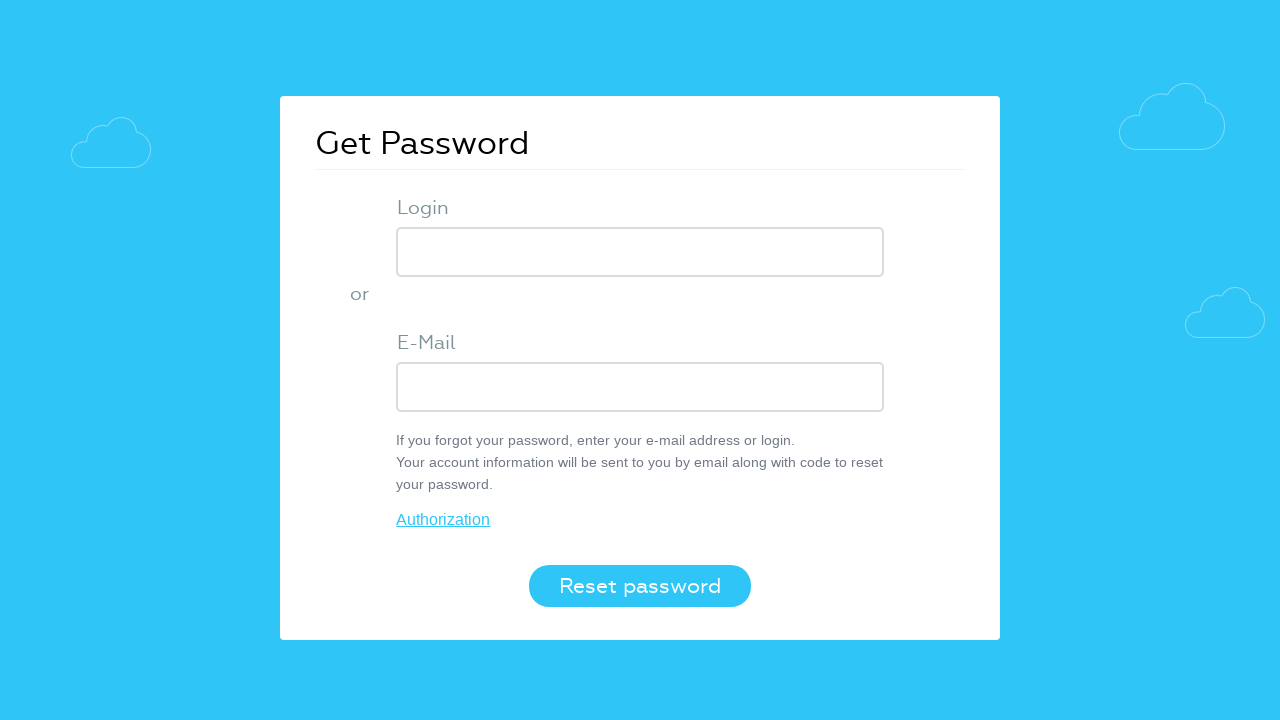

Entered incorrect username into login field on input[name='USER_LOGIN']
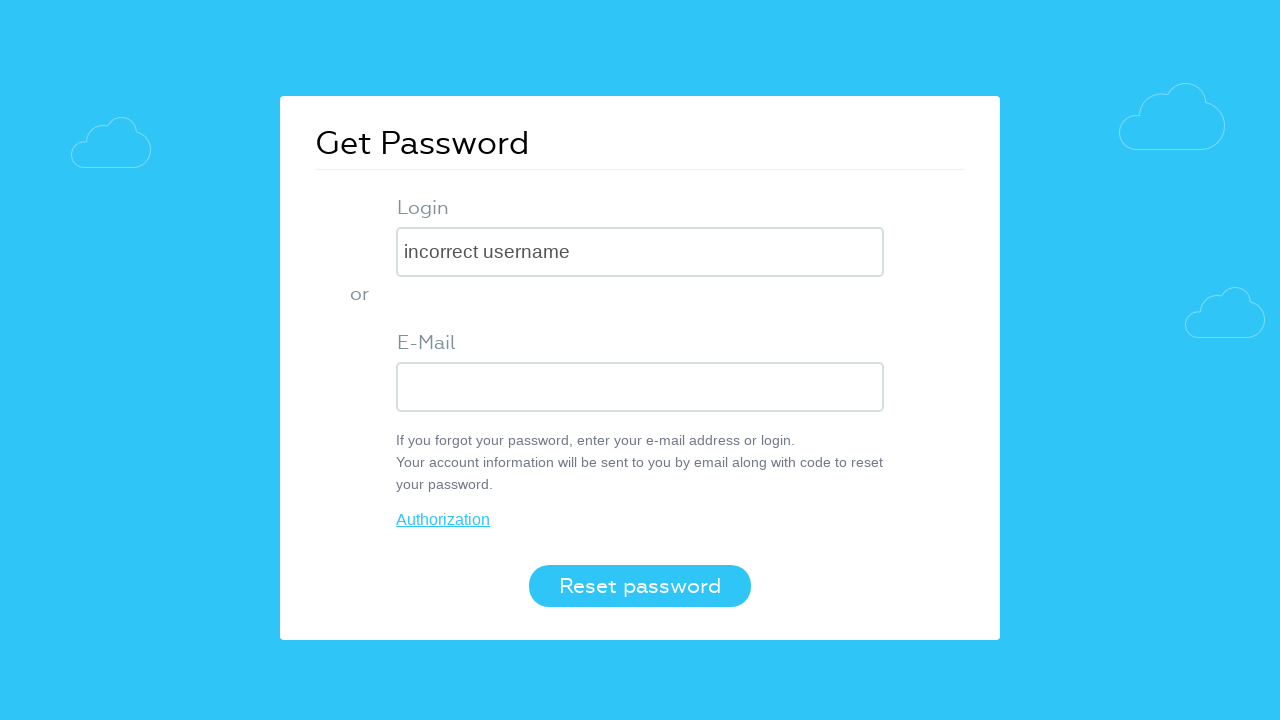

Clicked Reset password button at (640, 586) on button[class='login-btn']
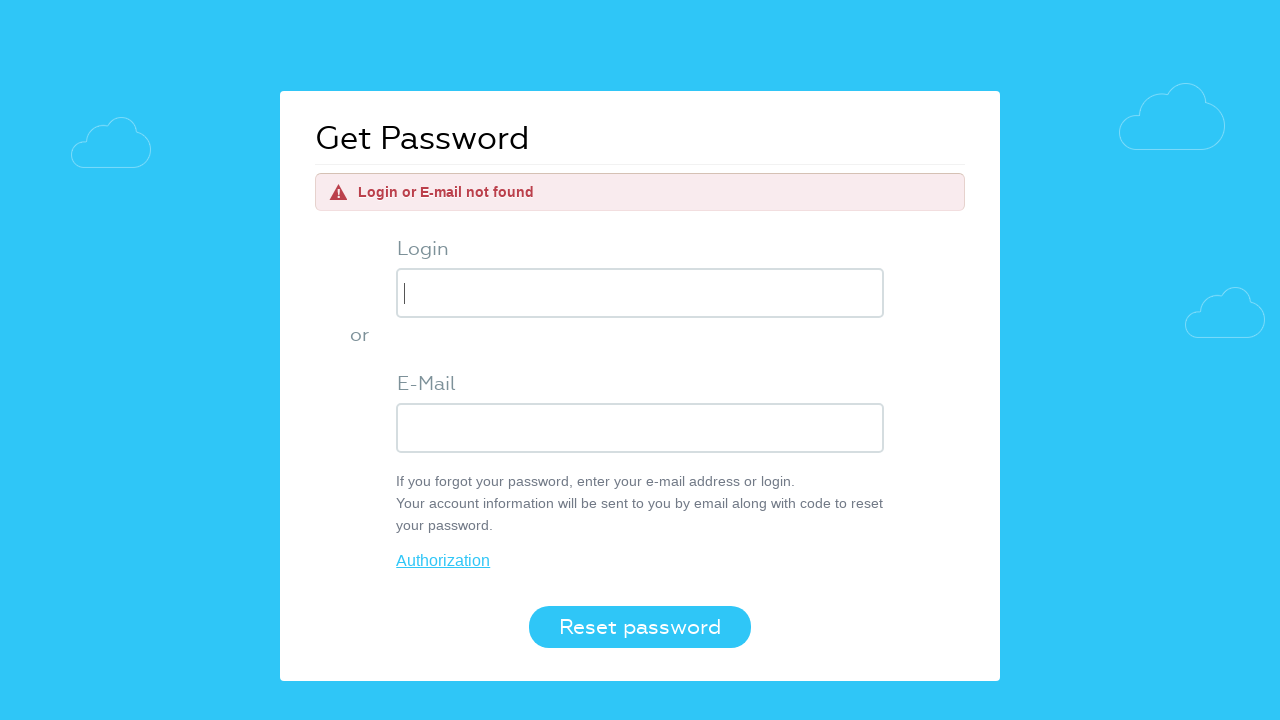

Error message appeared on screen
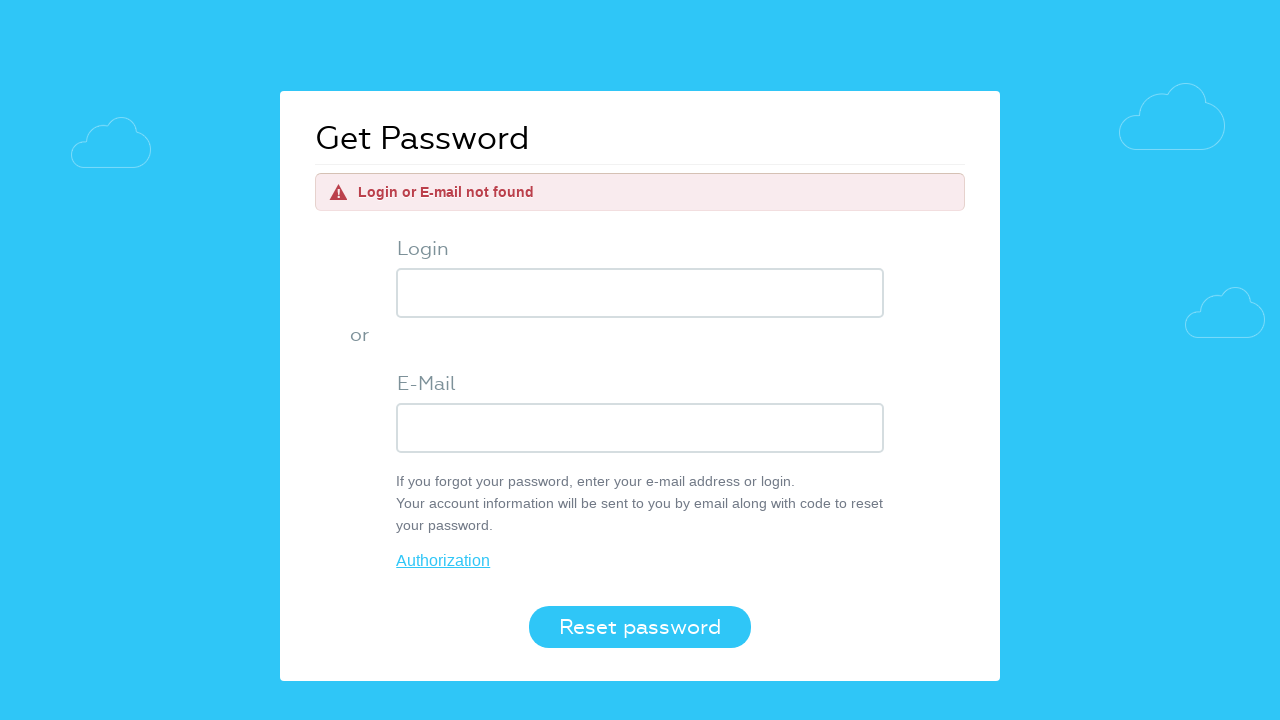

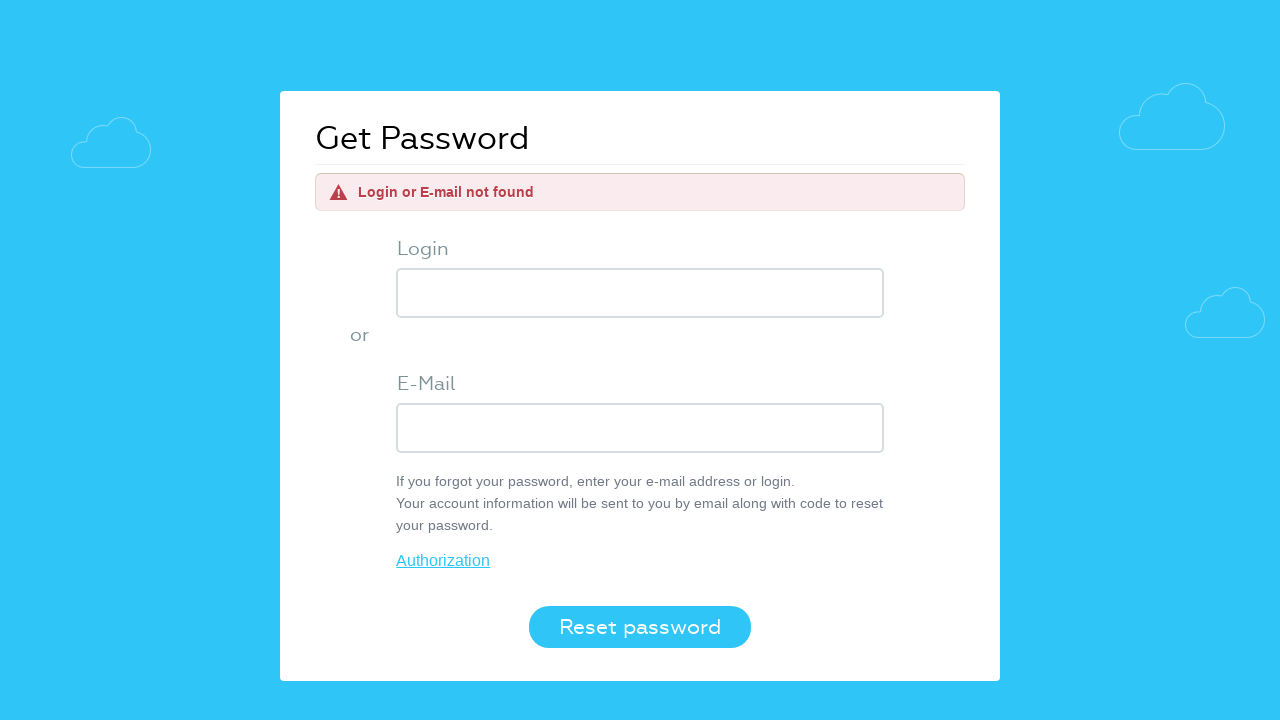